Clicks on the email column header in a table to trigger sorting functionality

Starting URL: http://the-internet.herokuapp.com/tables

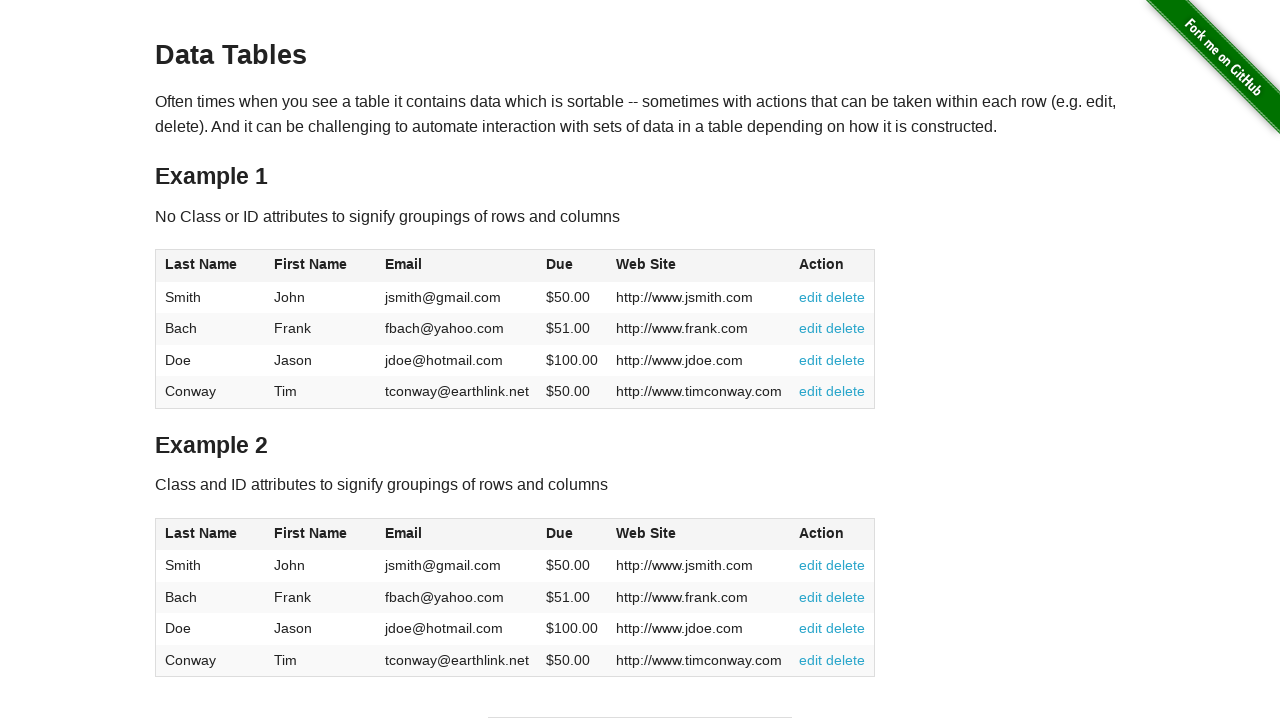

Clicked on email column header to trigger table sorting at (403, 264) on xpath=//*[@id="table1"]/thead/tr/th[3]/span
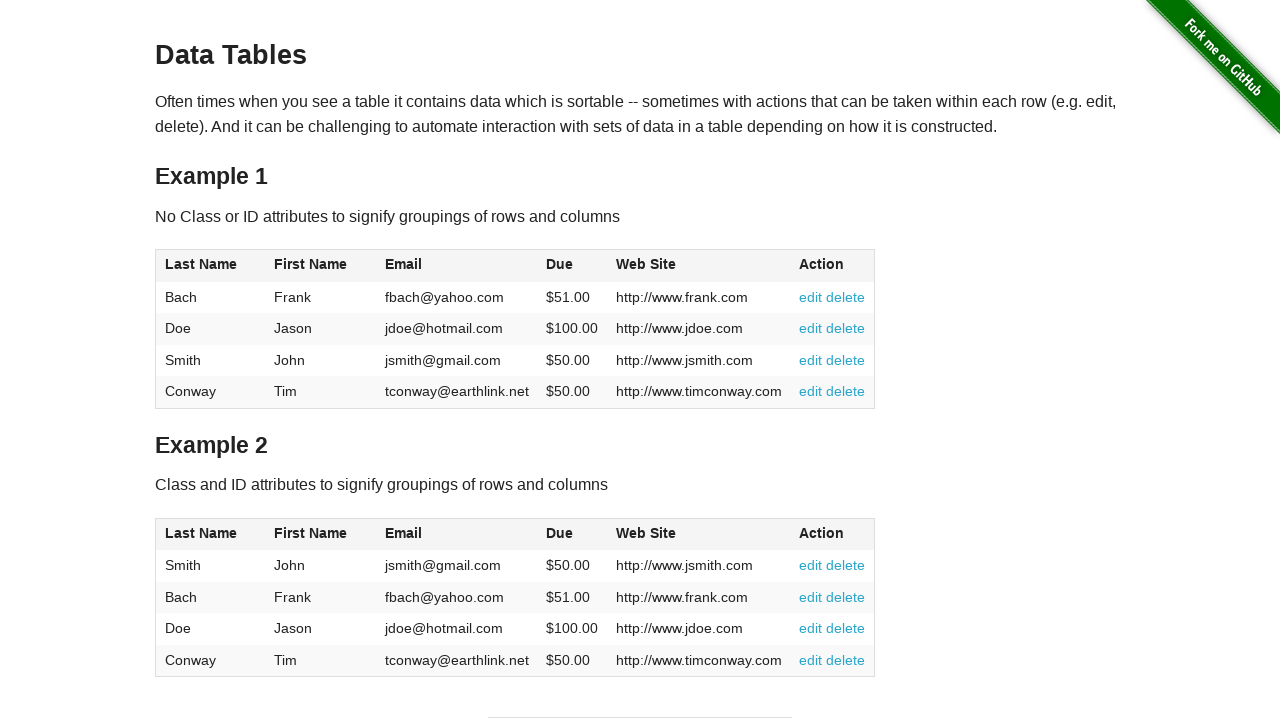

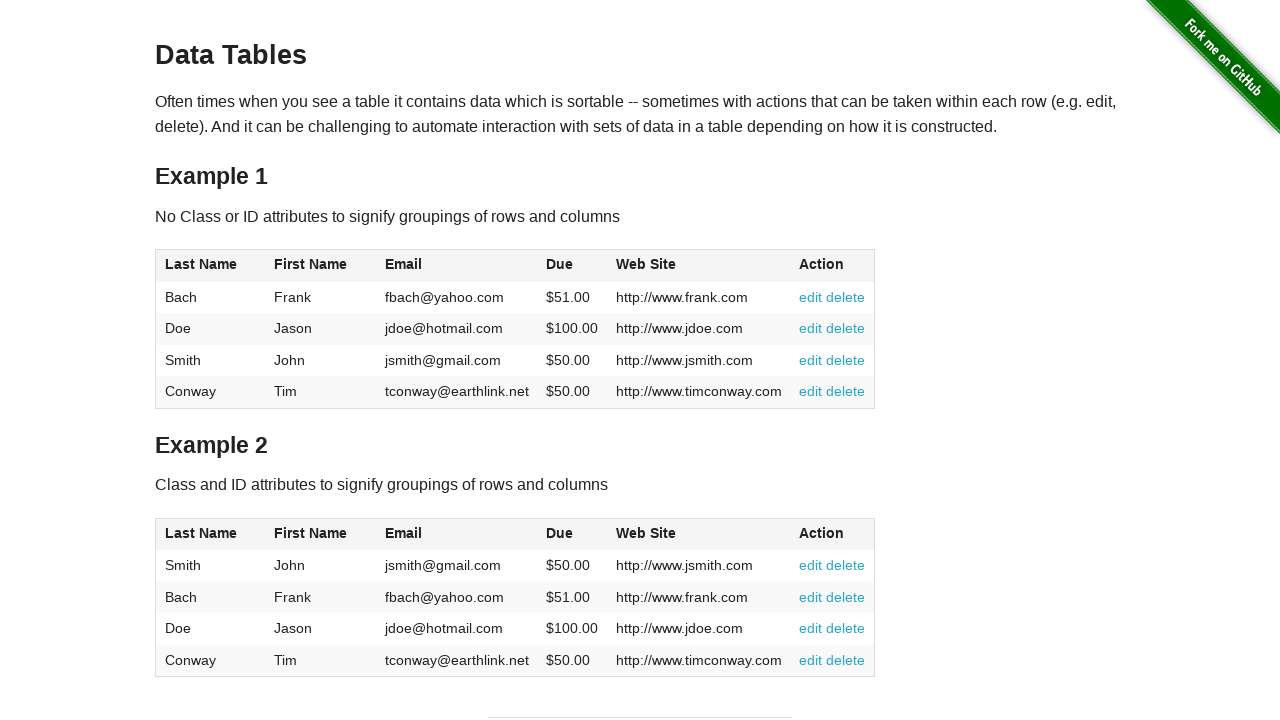